Tests marking individual todo items as complete by creating two items and checking their checkboxes

Starting URL: https://demo.playwright.dev/todomvc

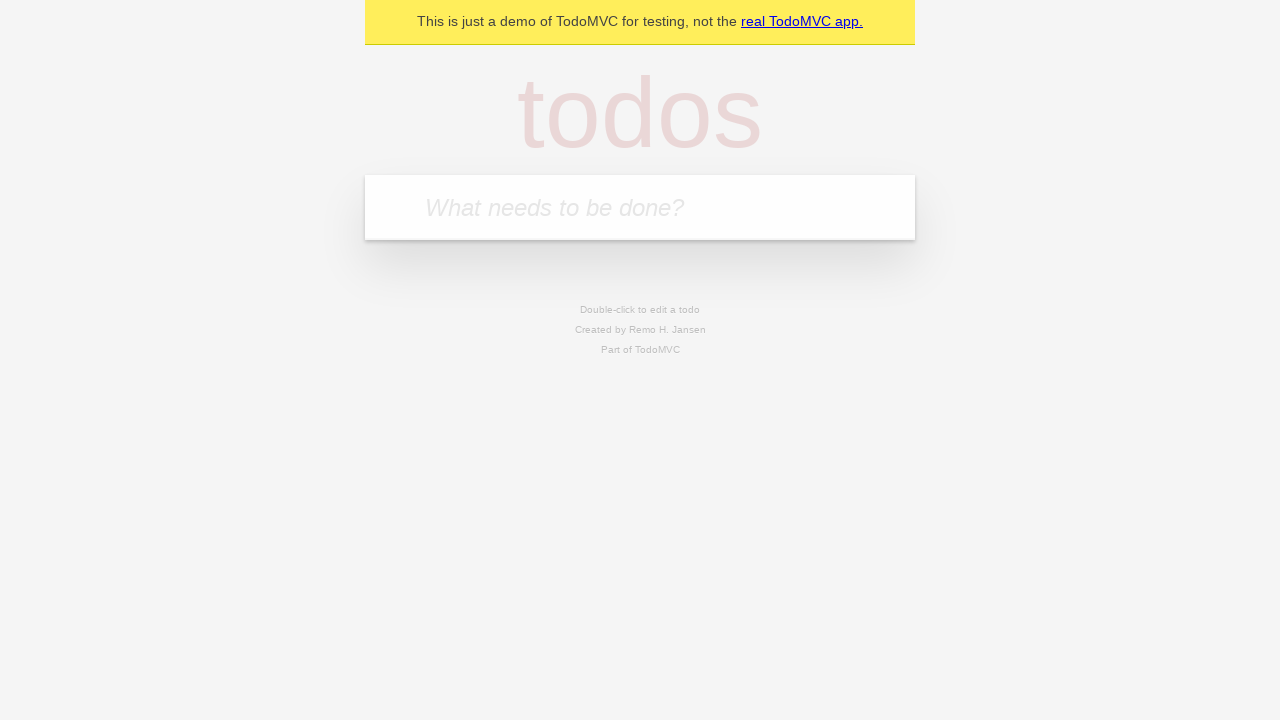

Located the todo input field
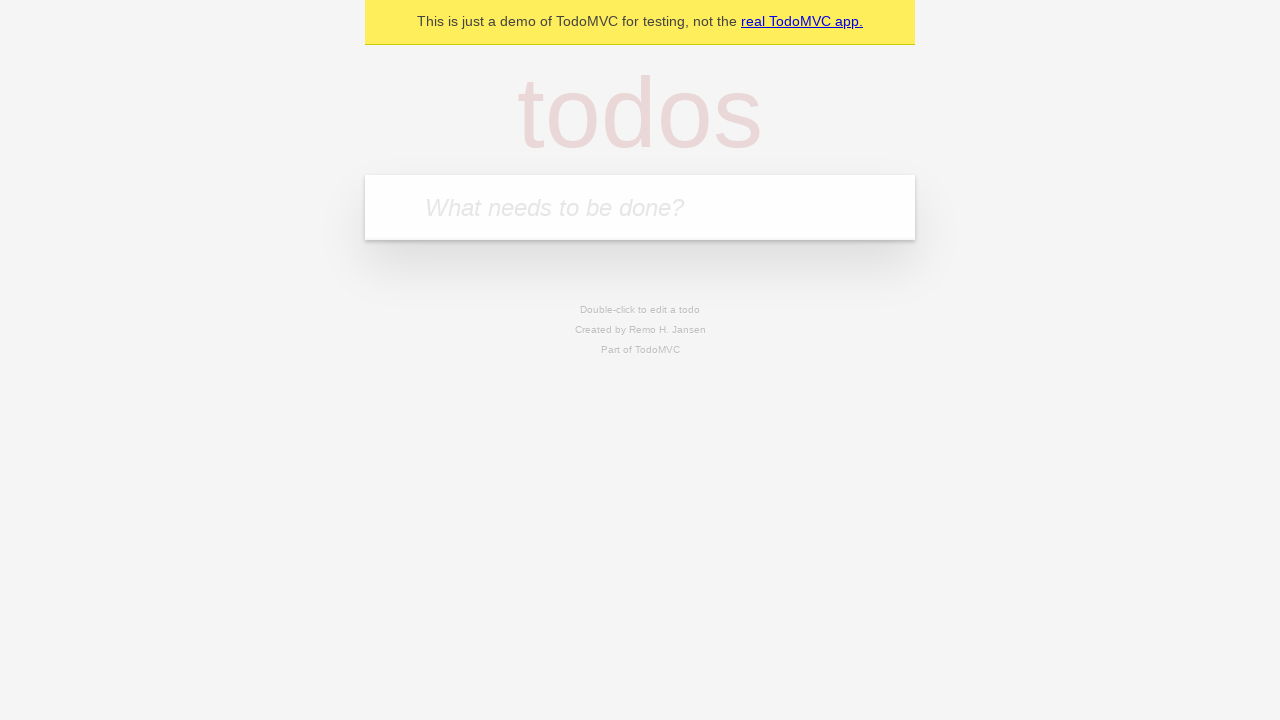

Filled todo input with 'buy some cheese' on internal:attr=[placeholder="What needs to be done?"i]
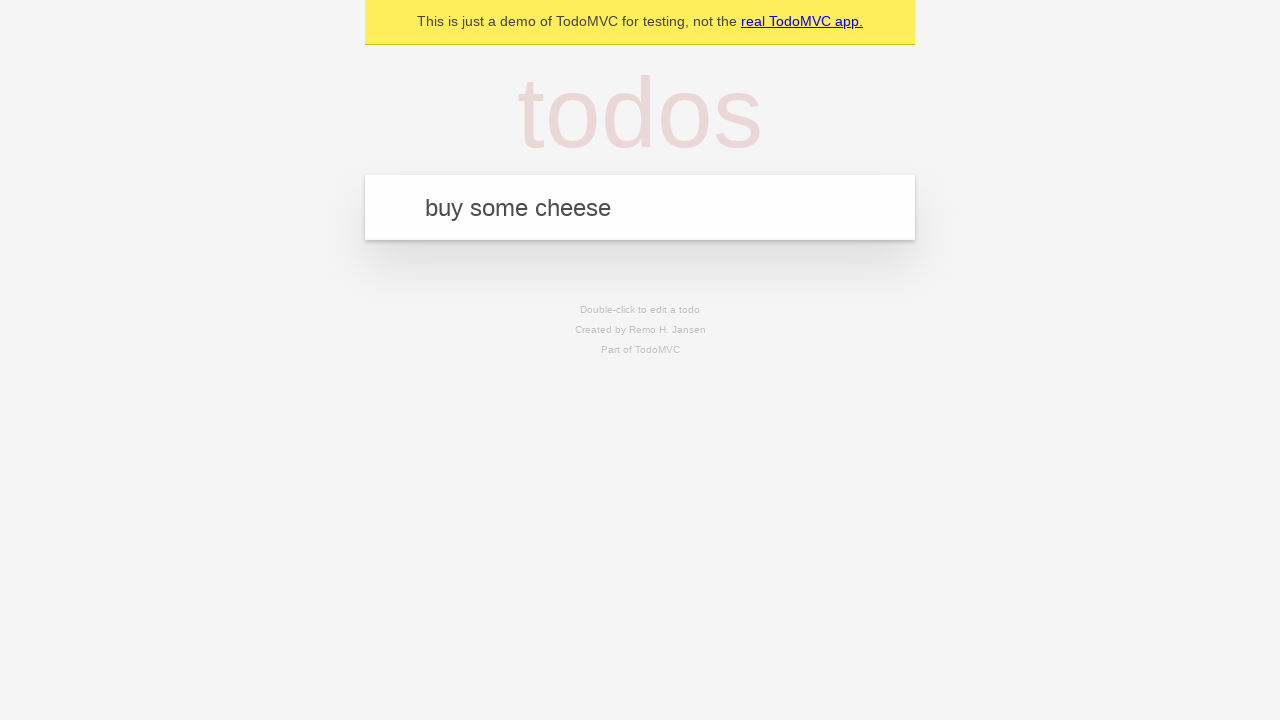

Pressed Enter to create first todo item on internal:attr=[placeholder="What needs to be done?"i]
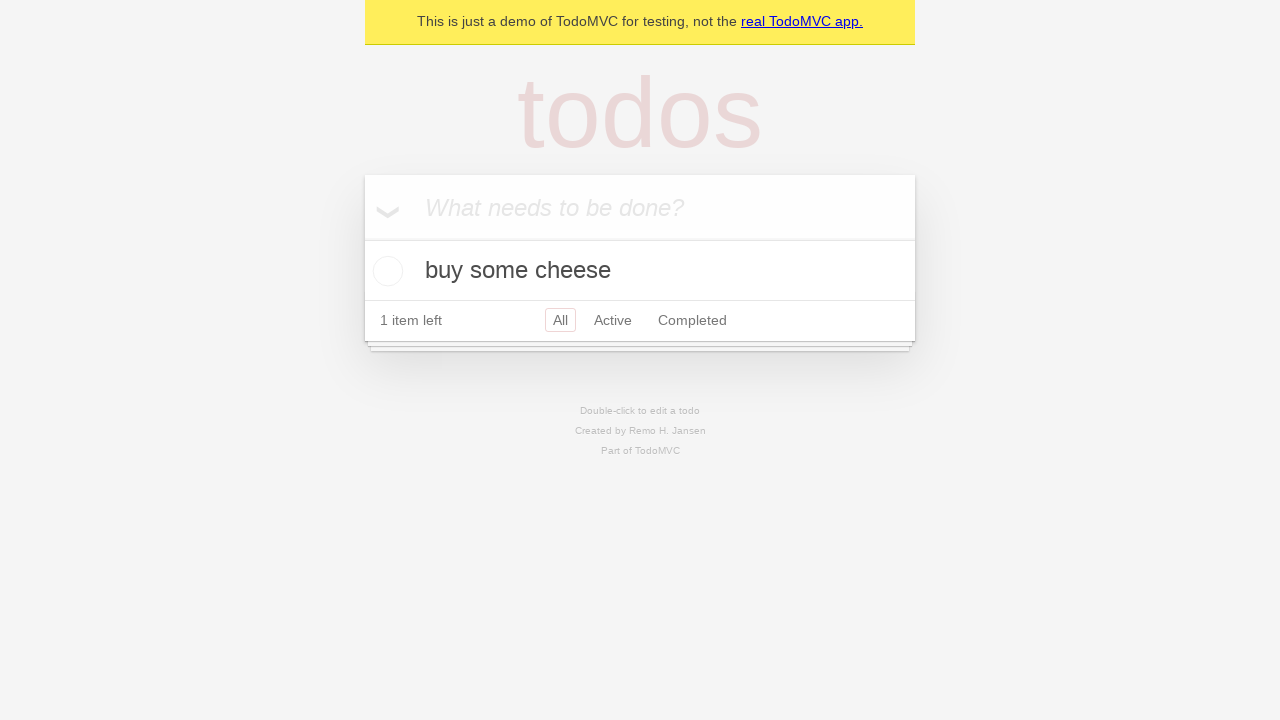

Filled todo input with 'feed the cat' on internal:attr=[placeholder="What needs to be done?"i]
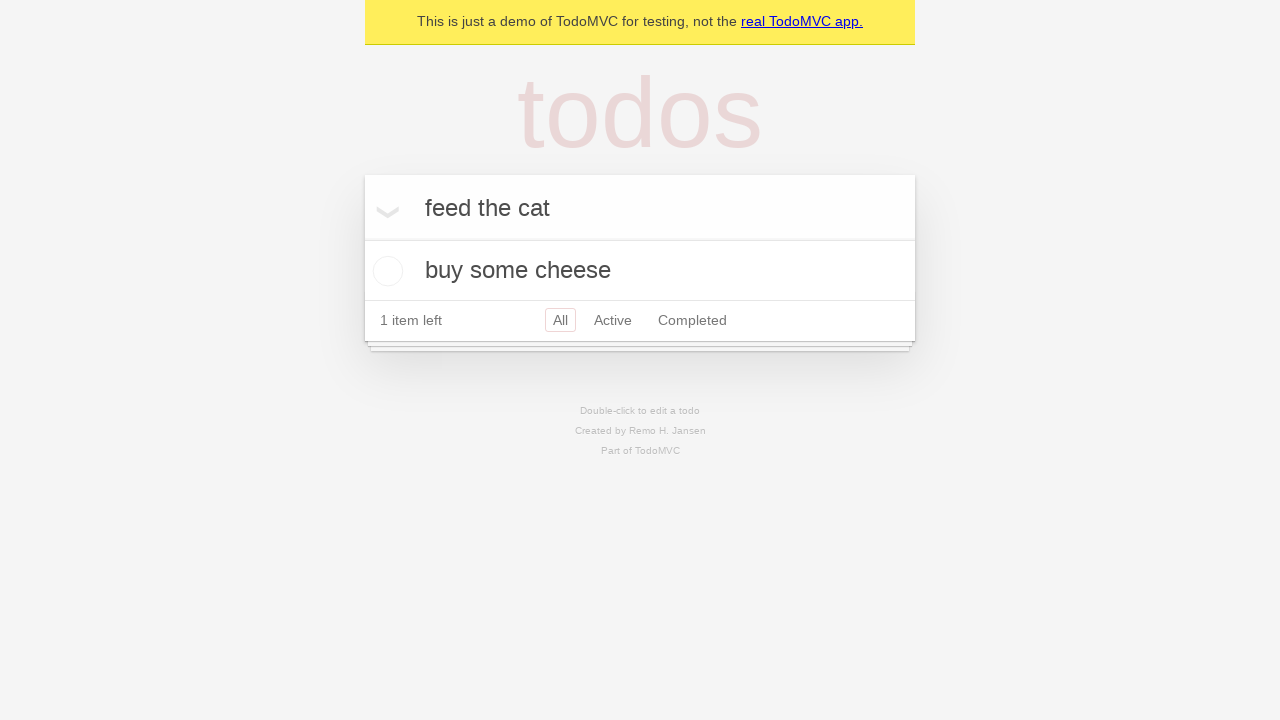

Pressed Enter to create second todo item on internal:attr=[placeholder="What needs to be done?"i]
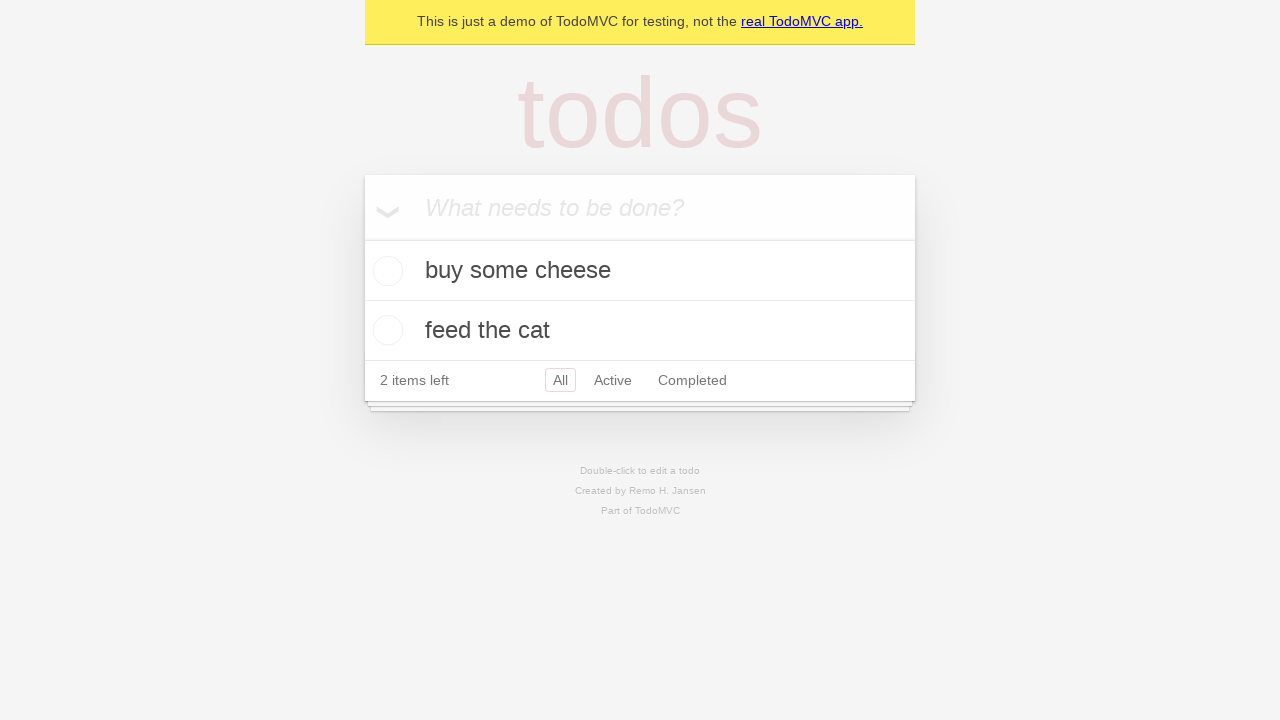

Located first todo item
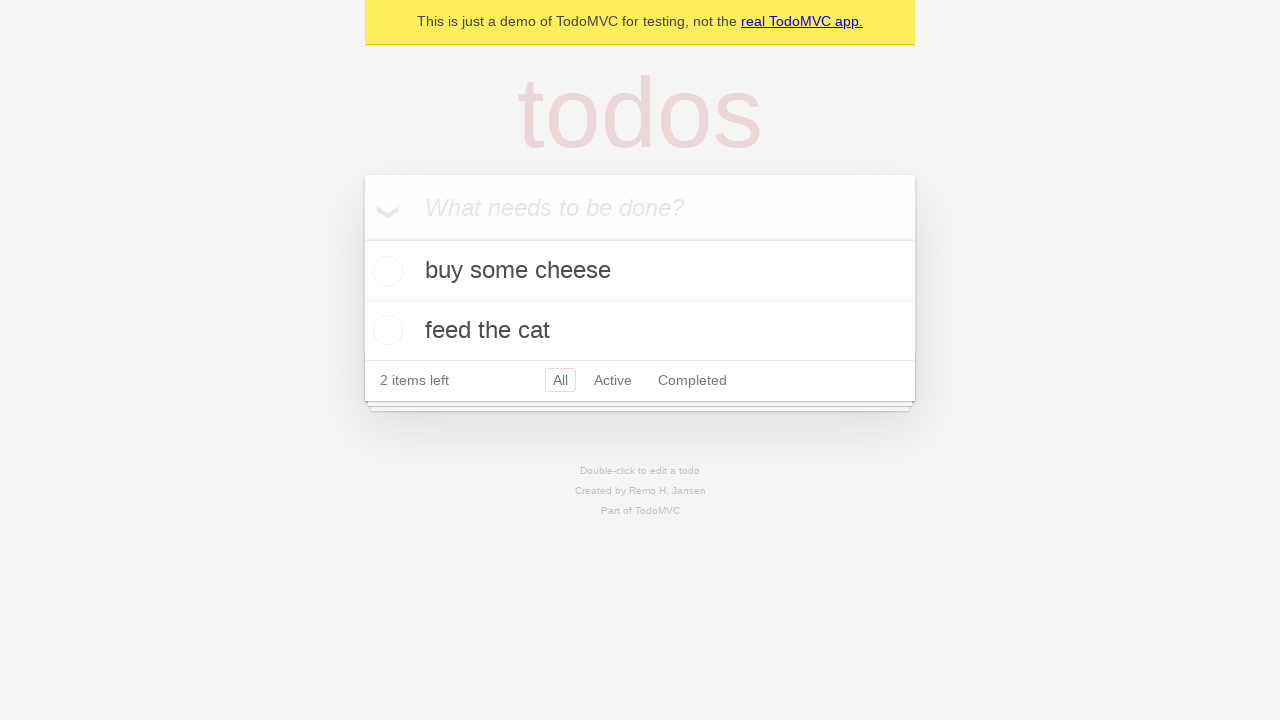

Checked first todo item checkbox at (385, 271) on internal:testid=[data-testid="todo-item"s] >> nth=0 >> internal:role=checkbox
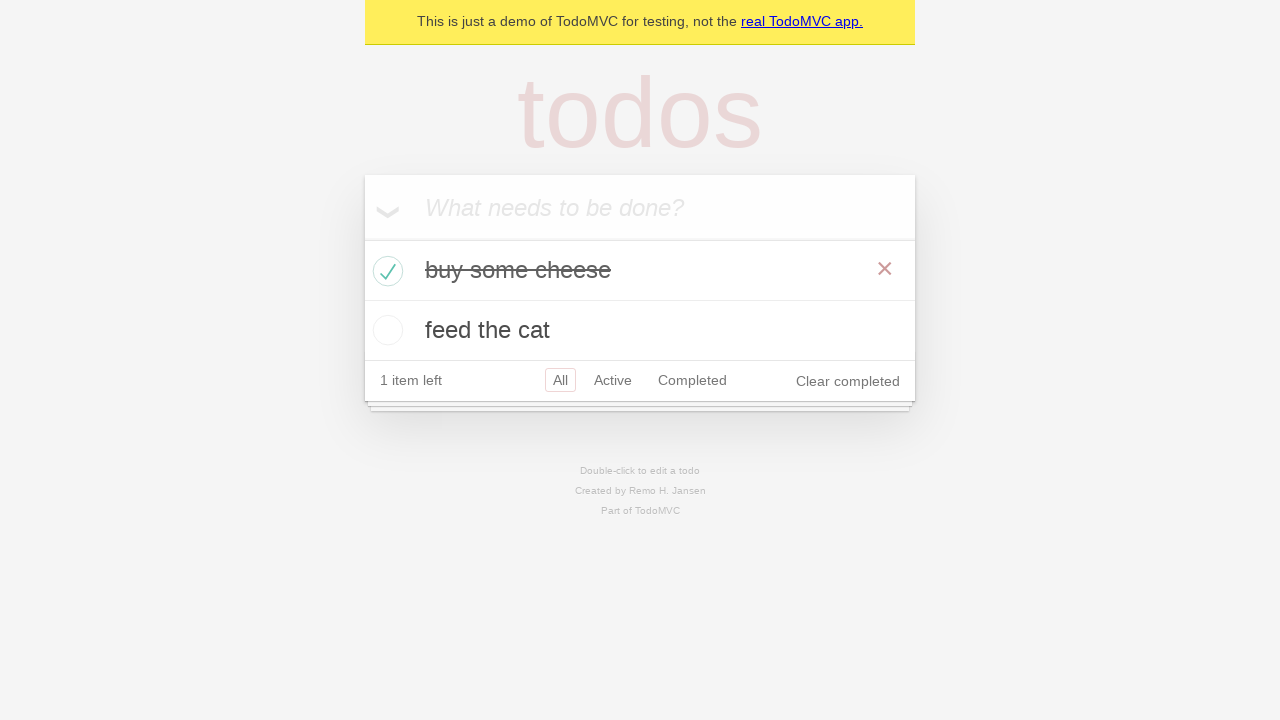

Located second todo item
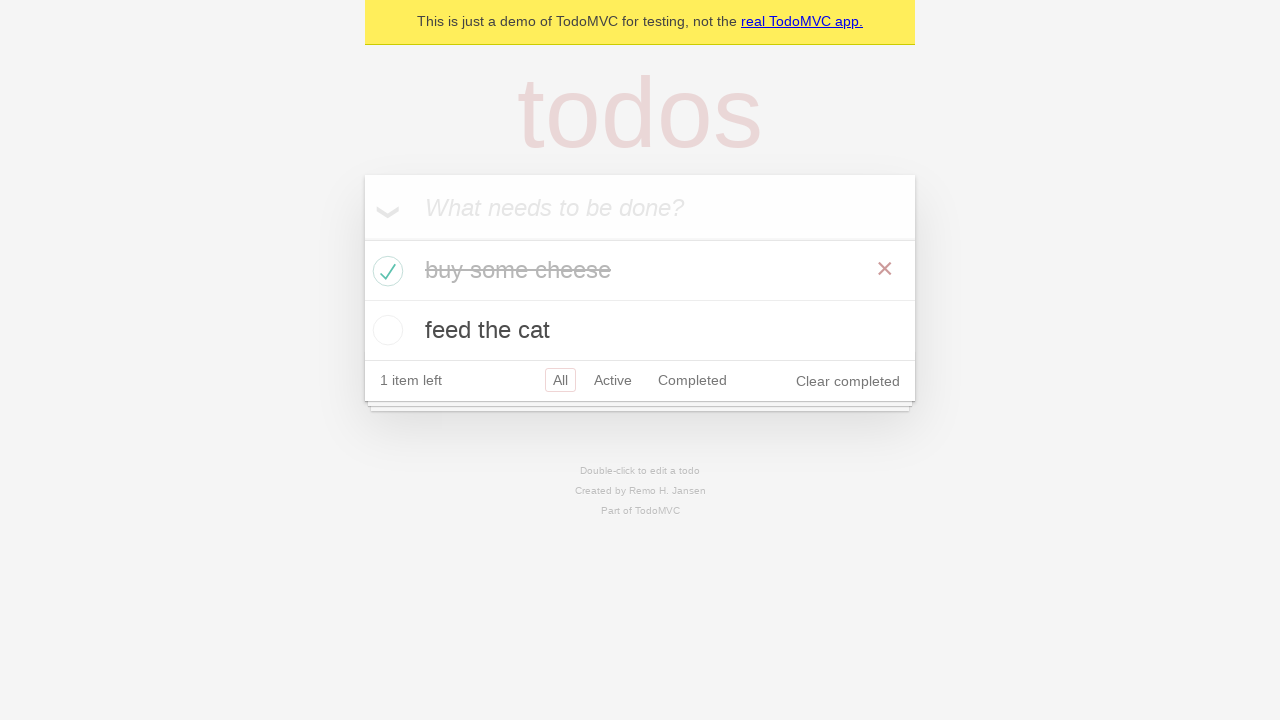

Checked second todo item checkbox at (385, 330) on internal:testid=[data-testid="todo-item"s] >> nth=1 >> internal:role=checkbox
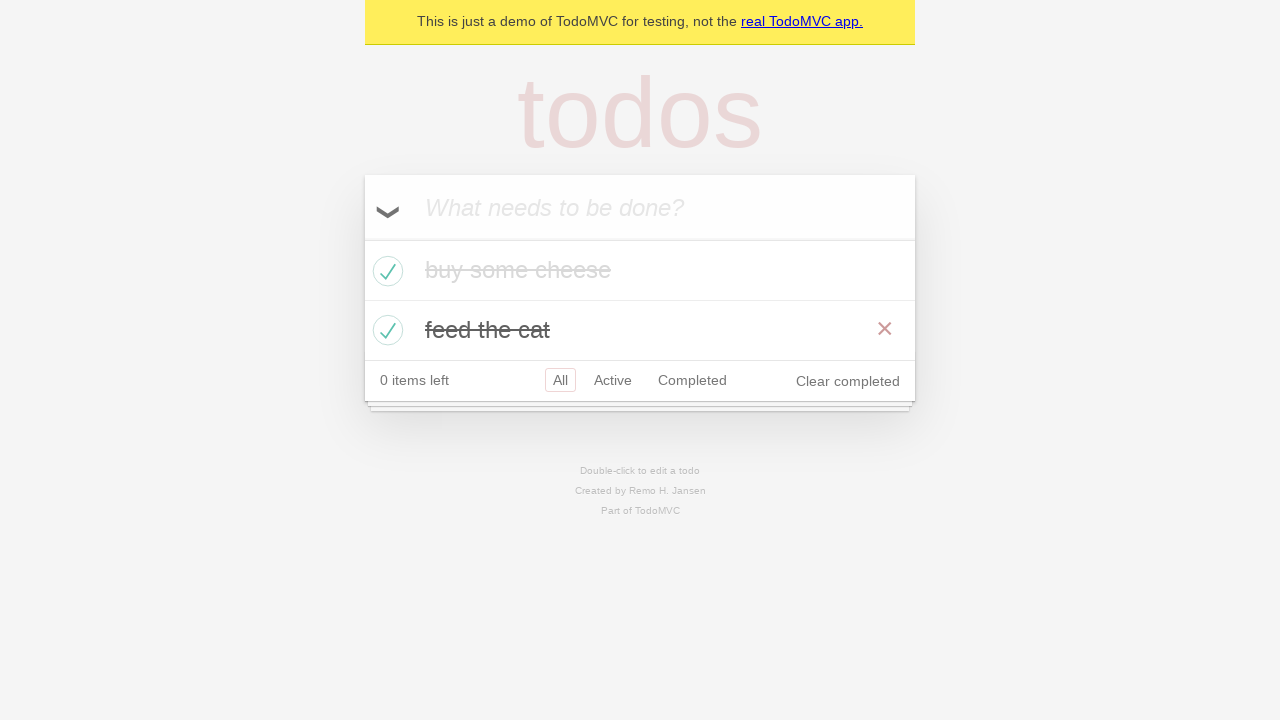

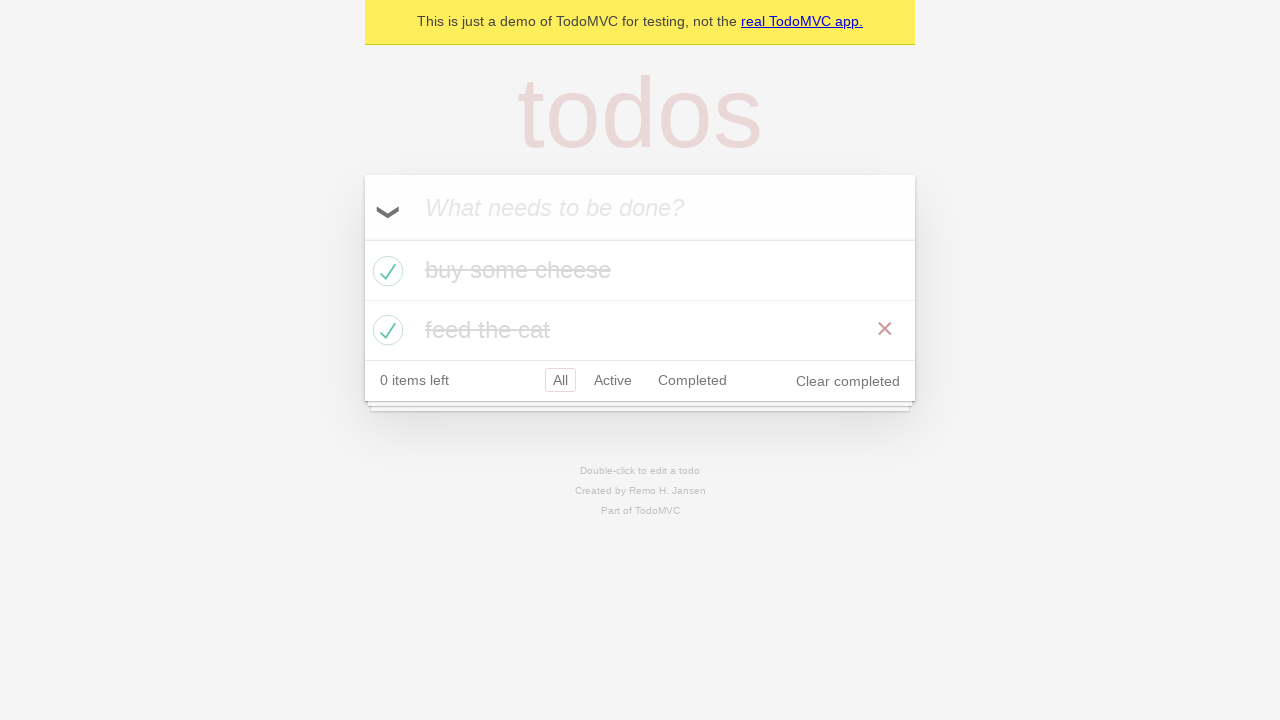